Tests that a dynamically loaded "Hello World!" element is displayed after the page loads

Starting URL: https://practice.cydeo.com/dynamic_loading/4

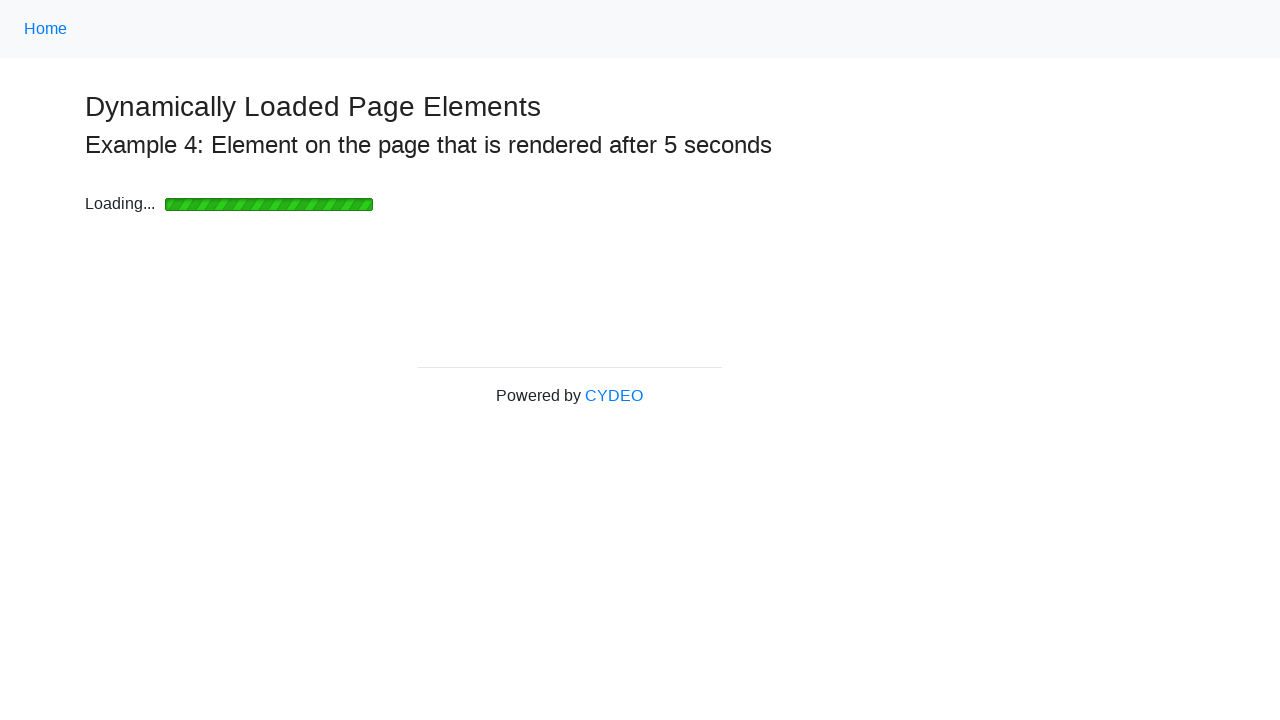

Waited for dynamically loaded 'Hello World!' element to appear (timeout: 20000ms)
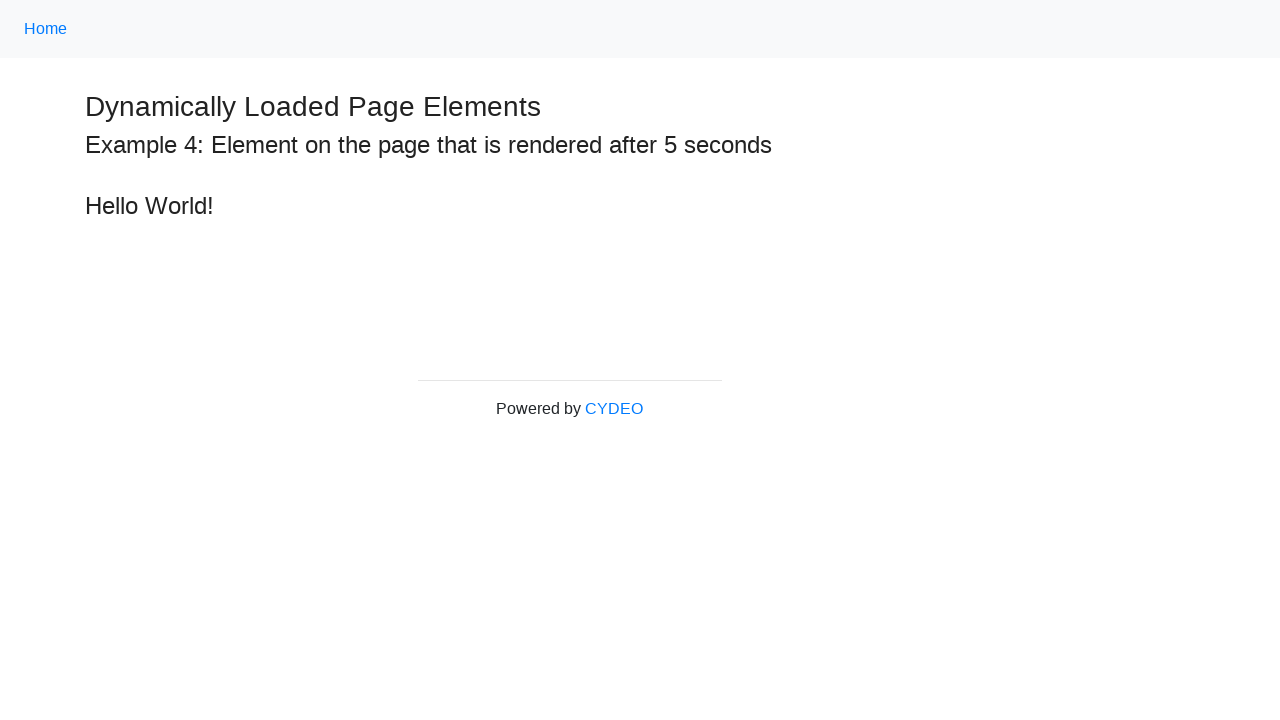

Located the 'Hello World!' title element
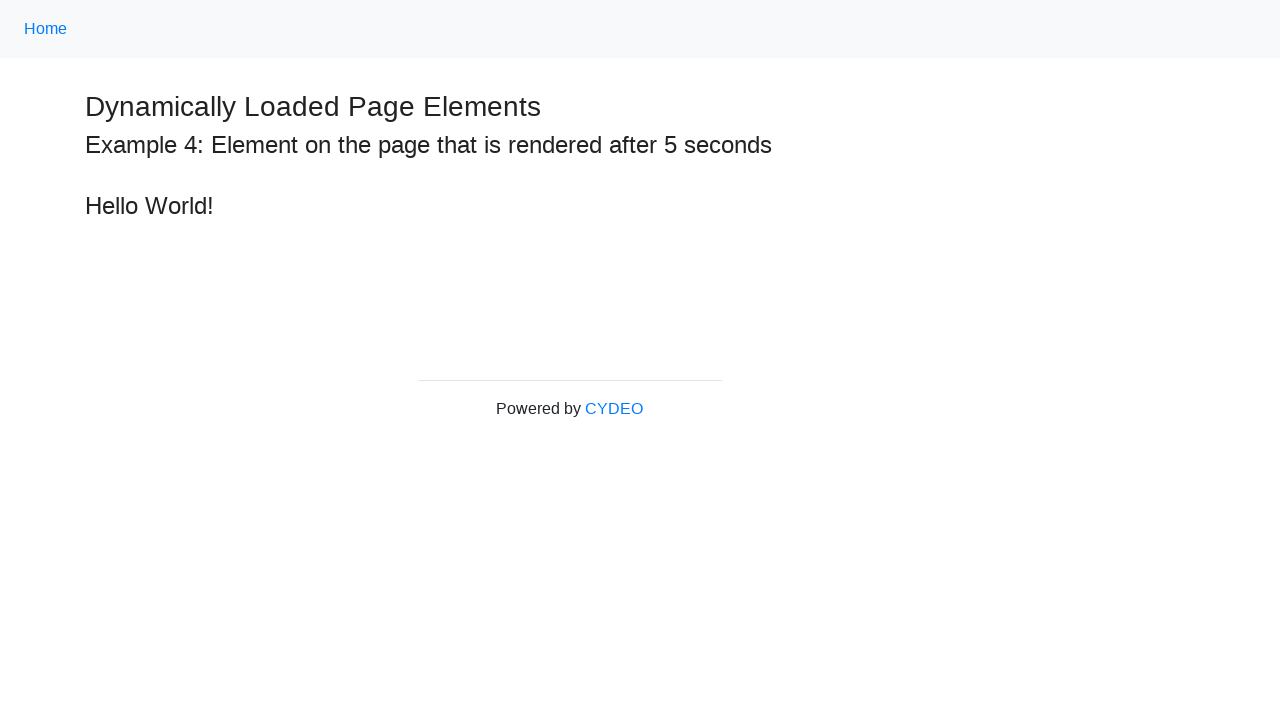

Asserted that the 'Hello World!' title is visible
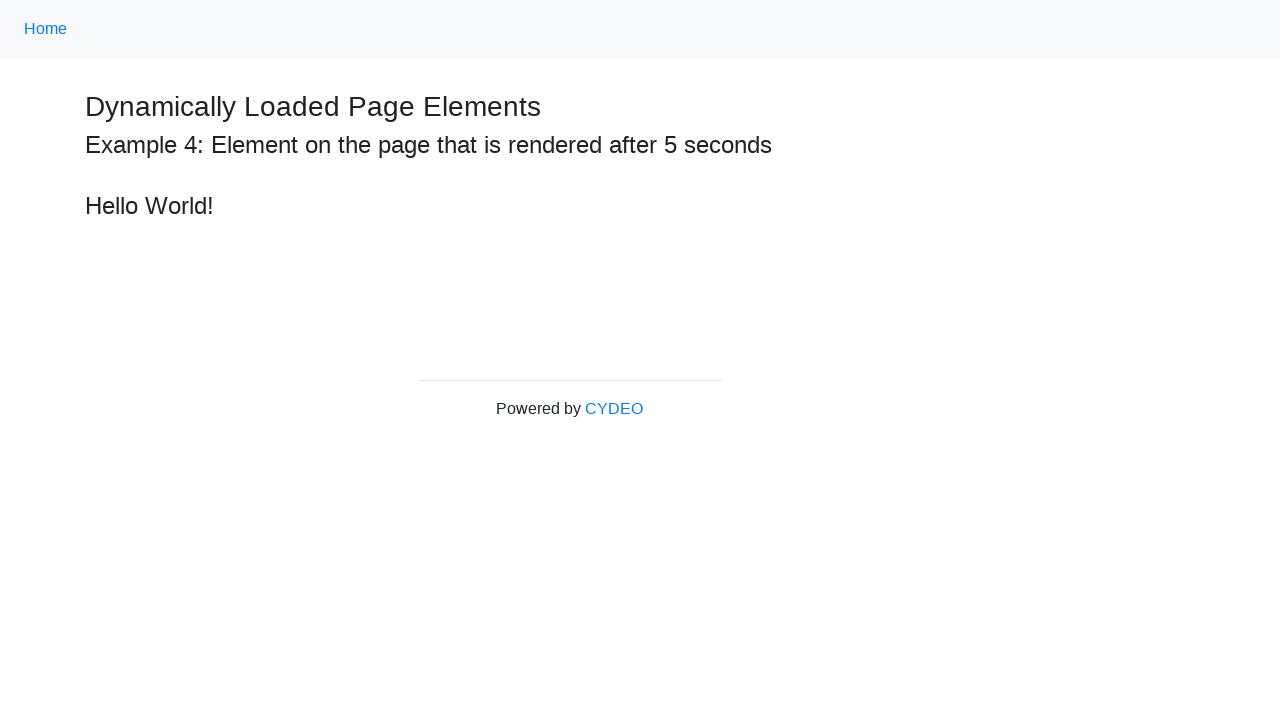

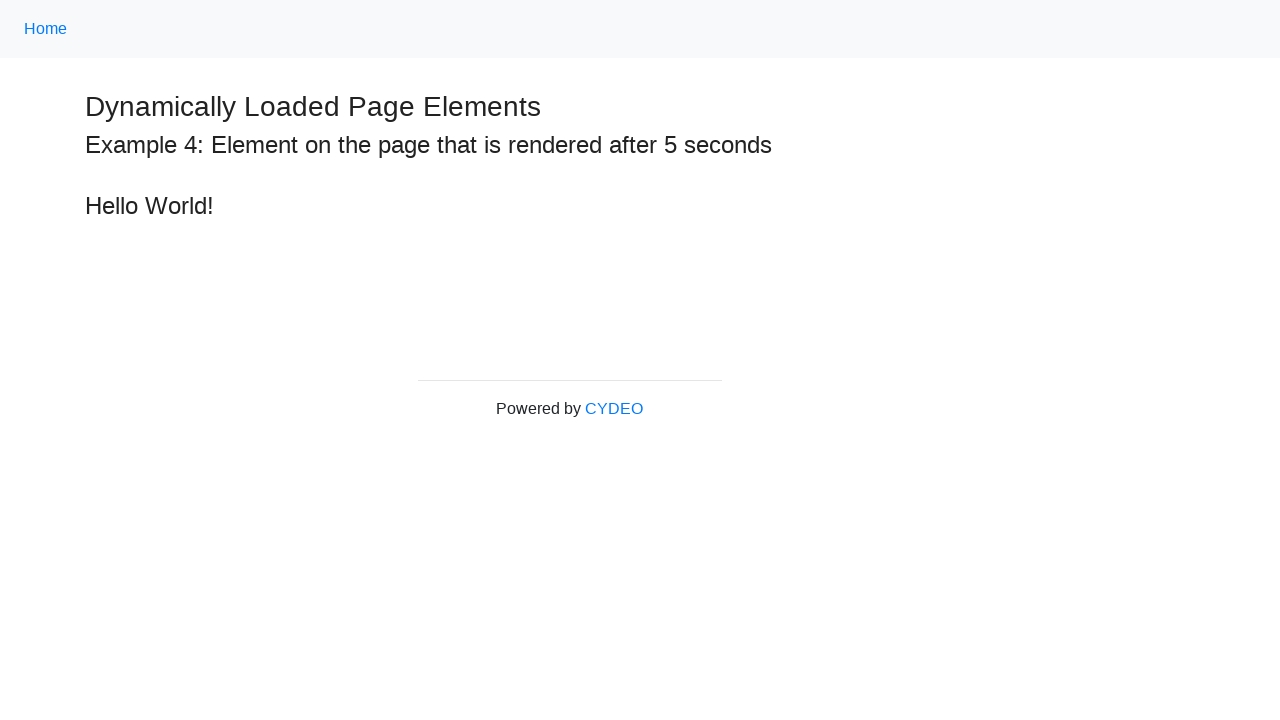